Tests drag and drop functionality on jQuery UI demo page by dragging an element from one location and dropping it onto a target element within an iframe

Starting URL: https://jqueryui.com/droppable/

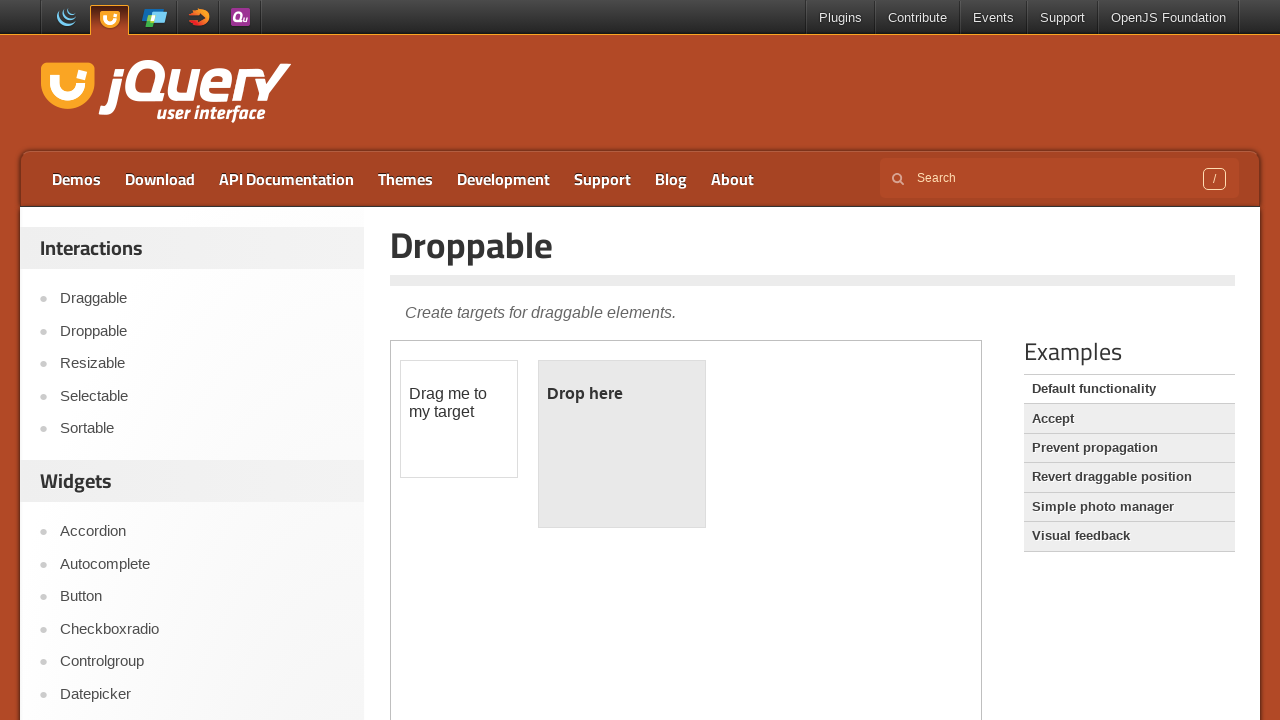

Located the demo iframe containing drag and drop elements
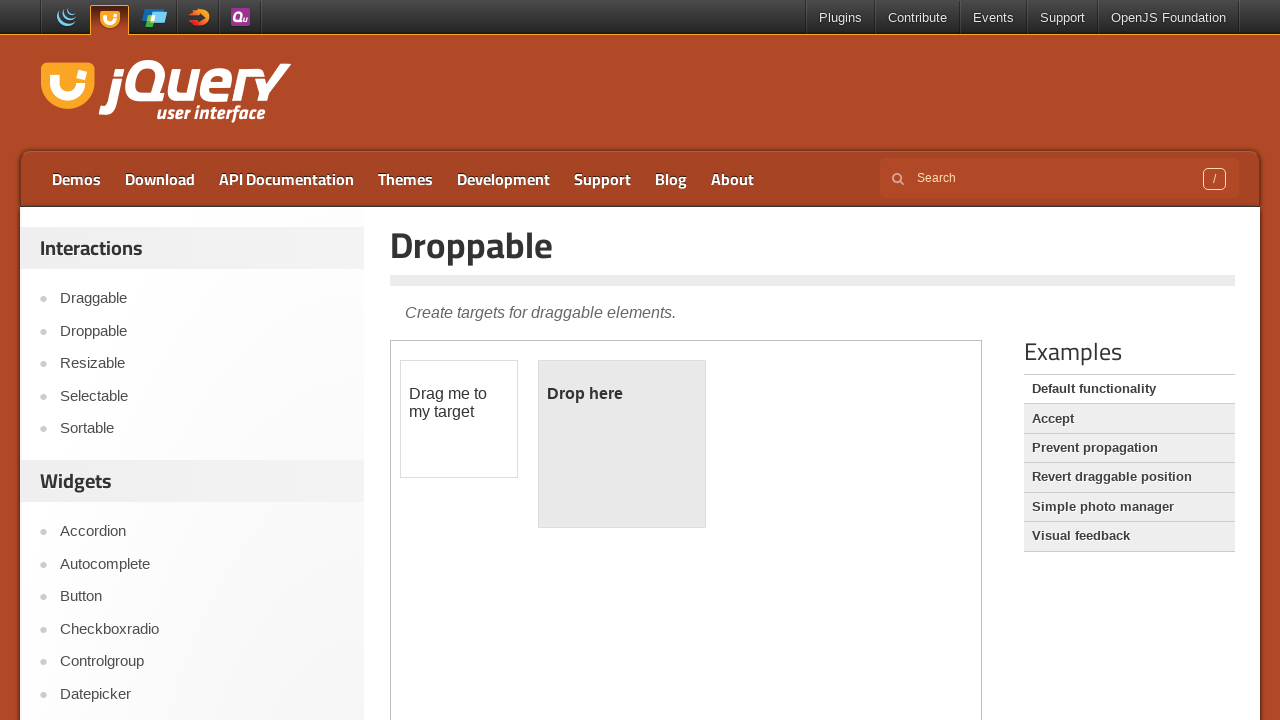

Located the draggable element with ID 'draggable' inside iframe
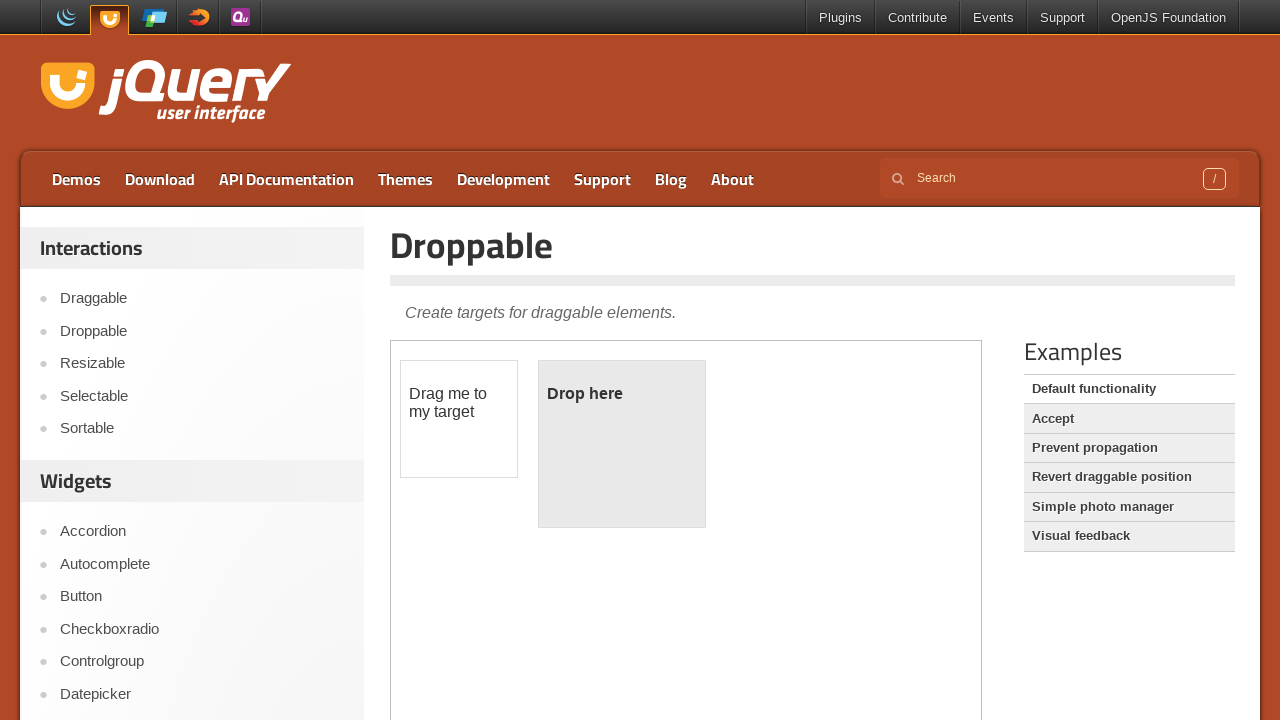

Located the droppable target element with ID 'droppable' inside iframe
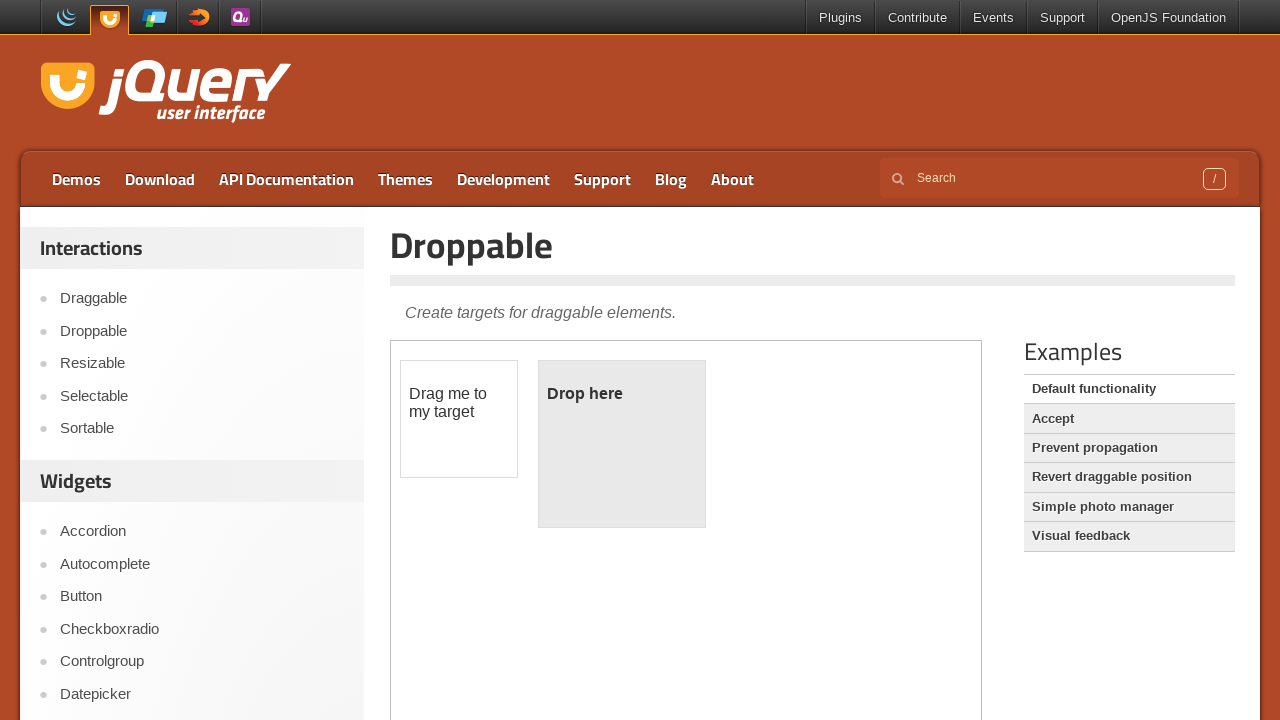

Dragged the draggable element onto the droppable target element at (622, 444)
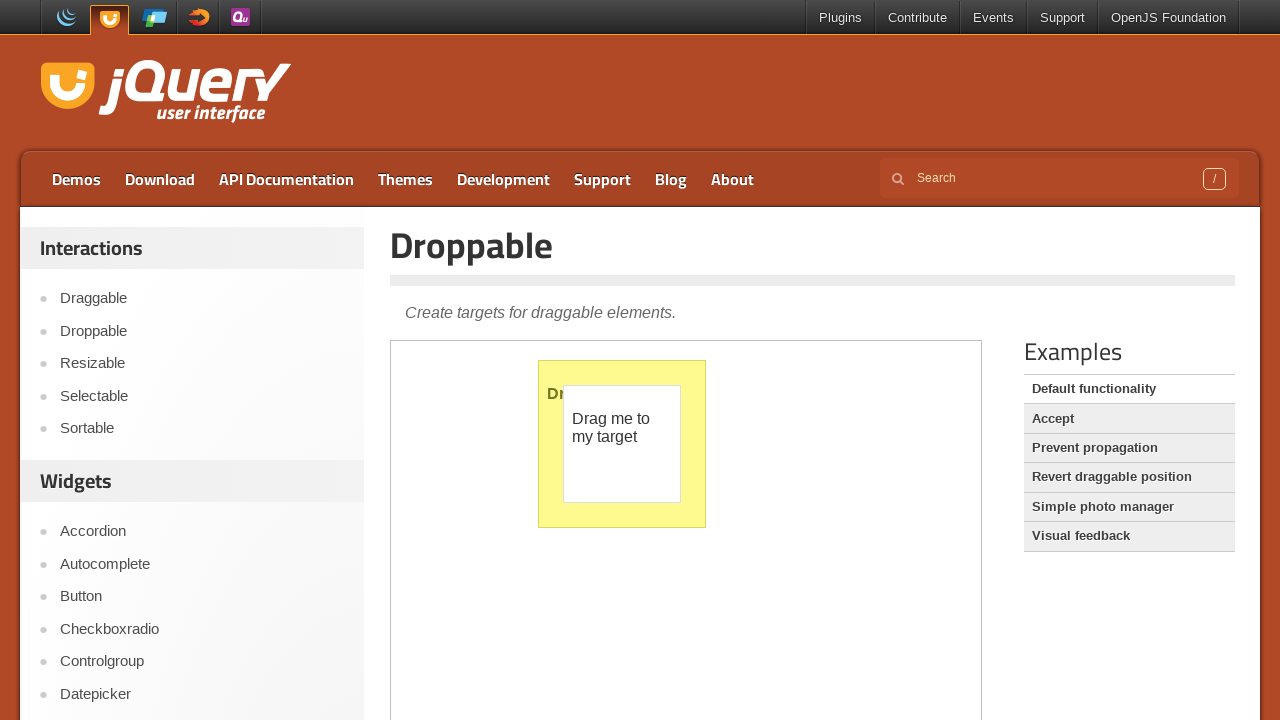

Verified that the droppable element is visible after the drop action
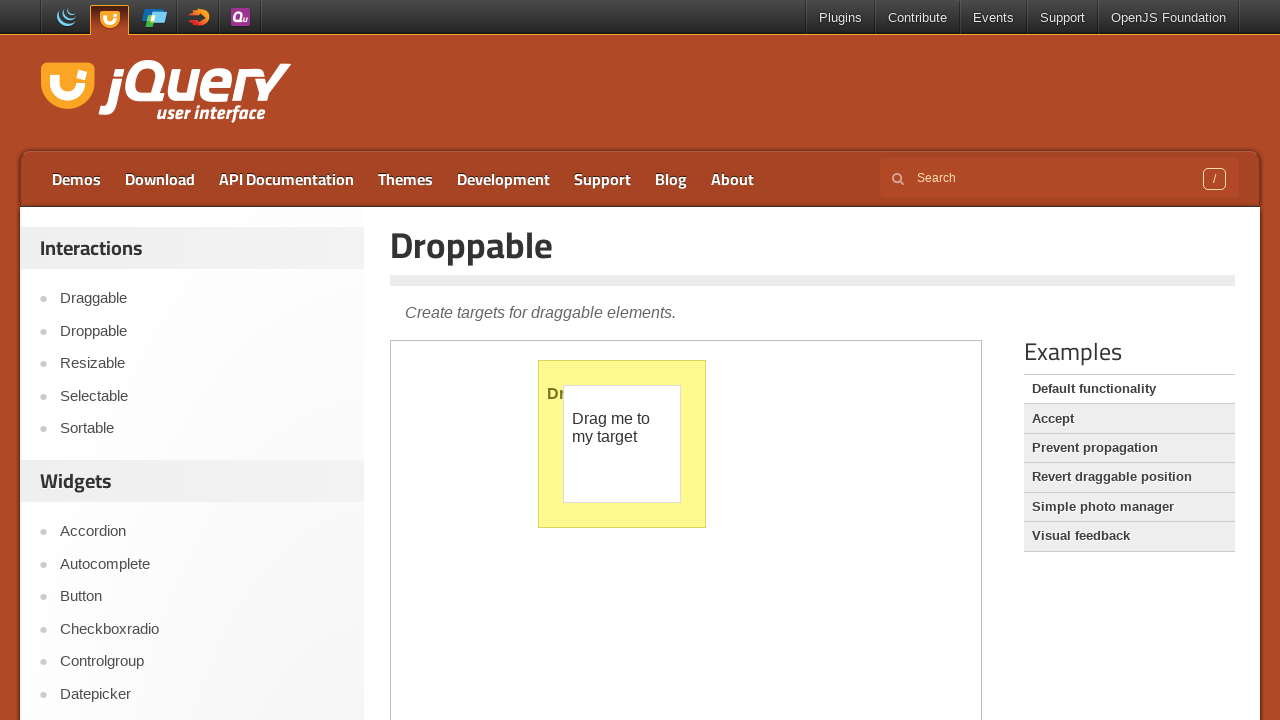

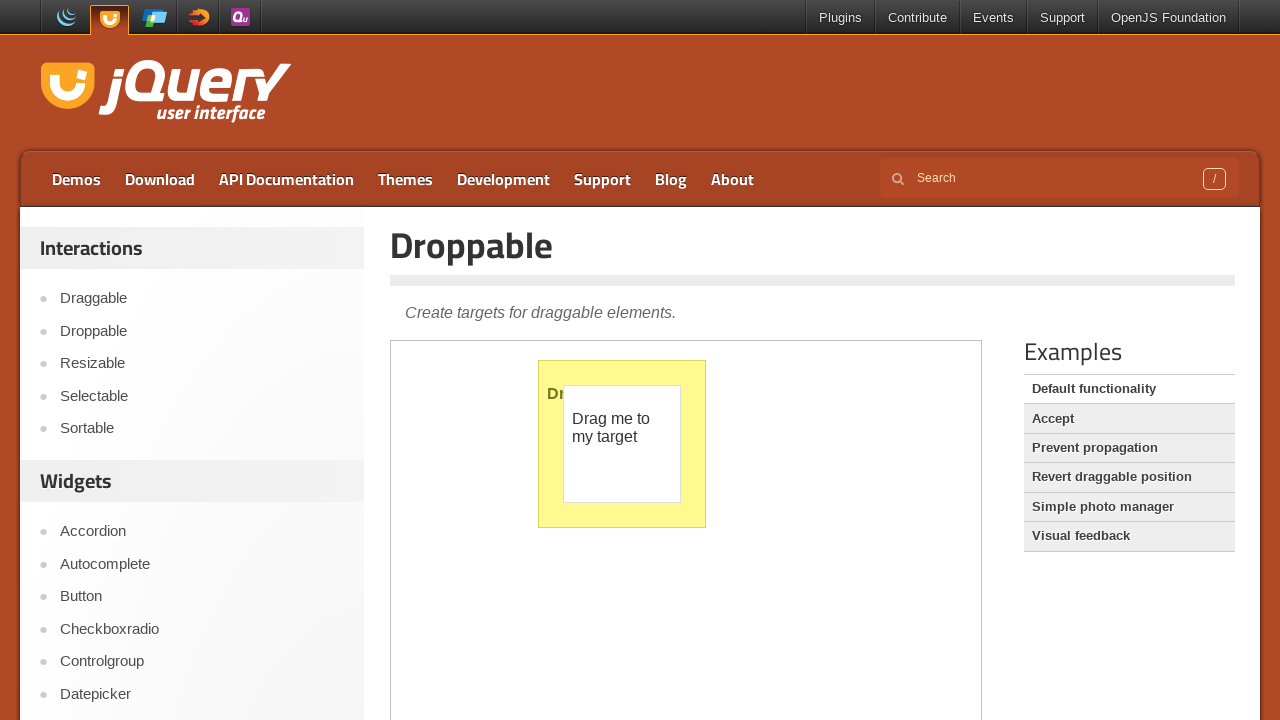